Tests dropdown selection functionality by selecting a value from a select element

Starting URL: http://suninjuly.github.io/selects2.html

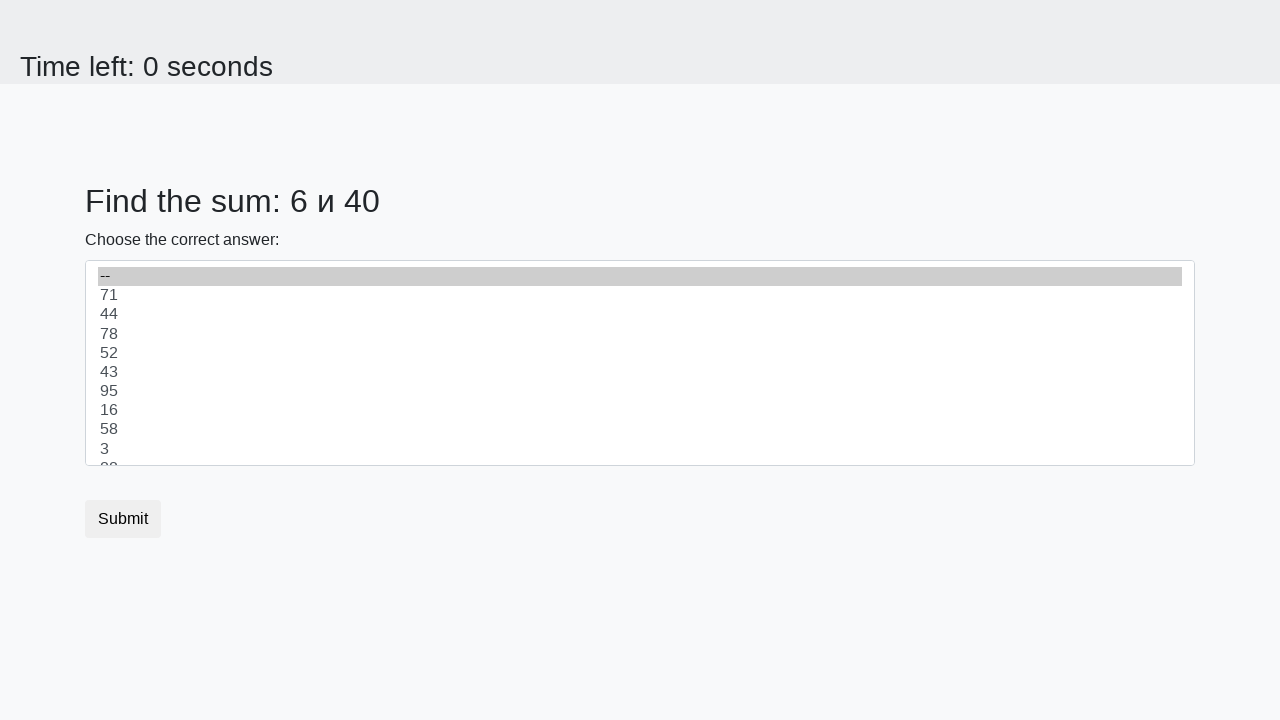

Navigated to dropdown selection test page
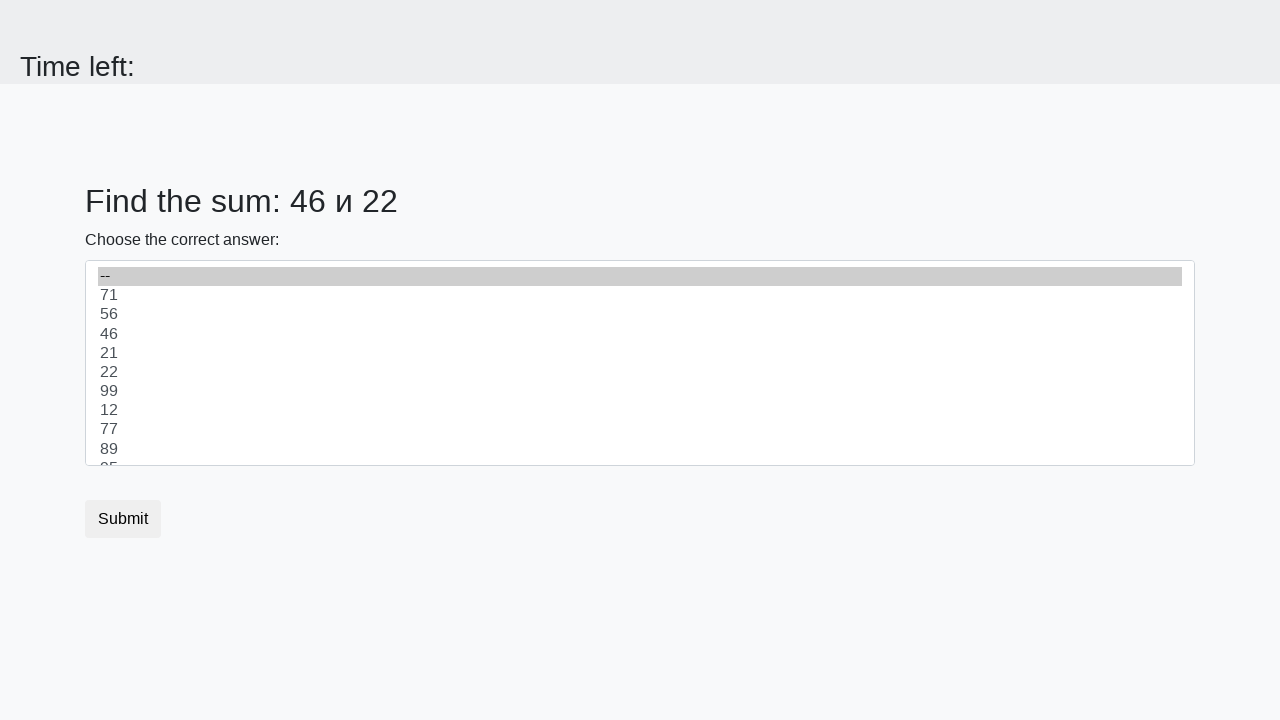

Selected value '1' from the dropdown on select
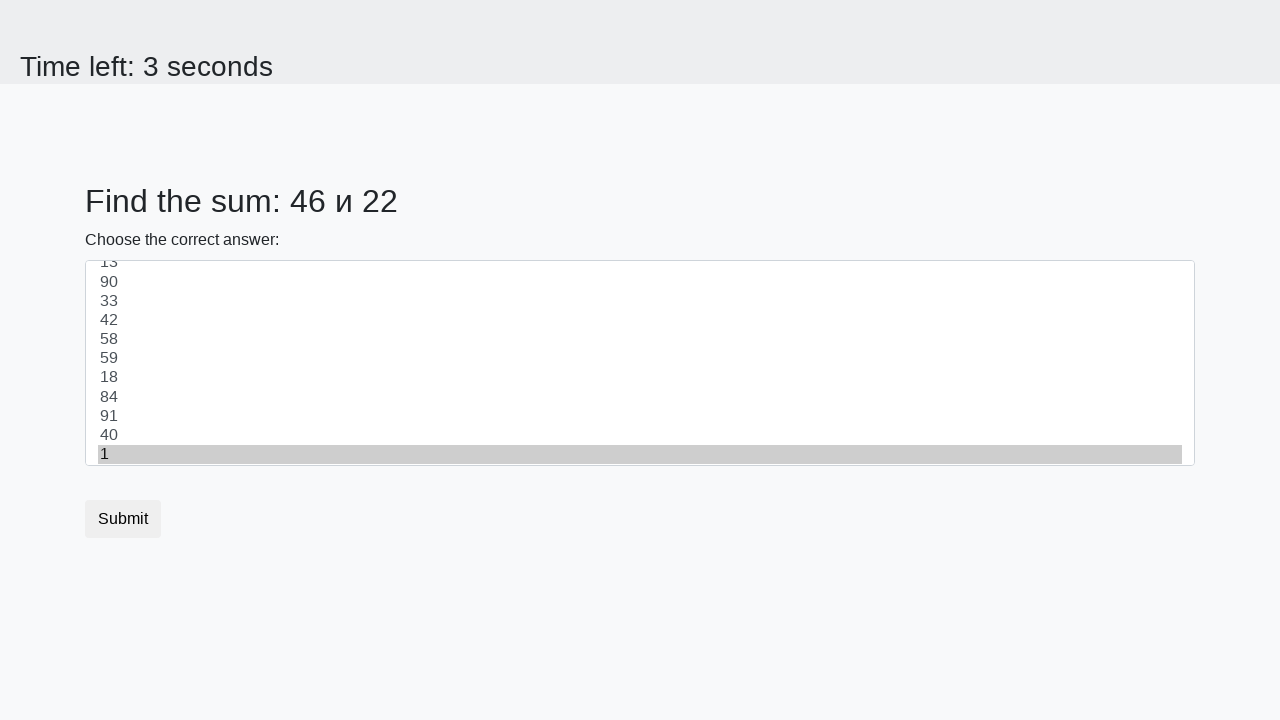

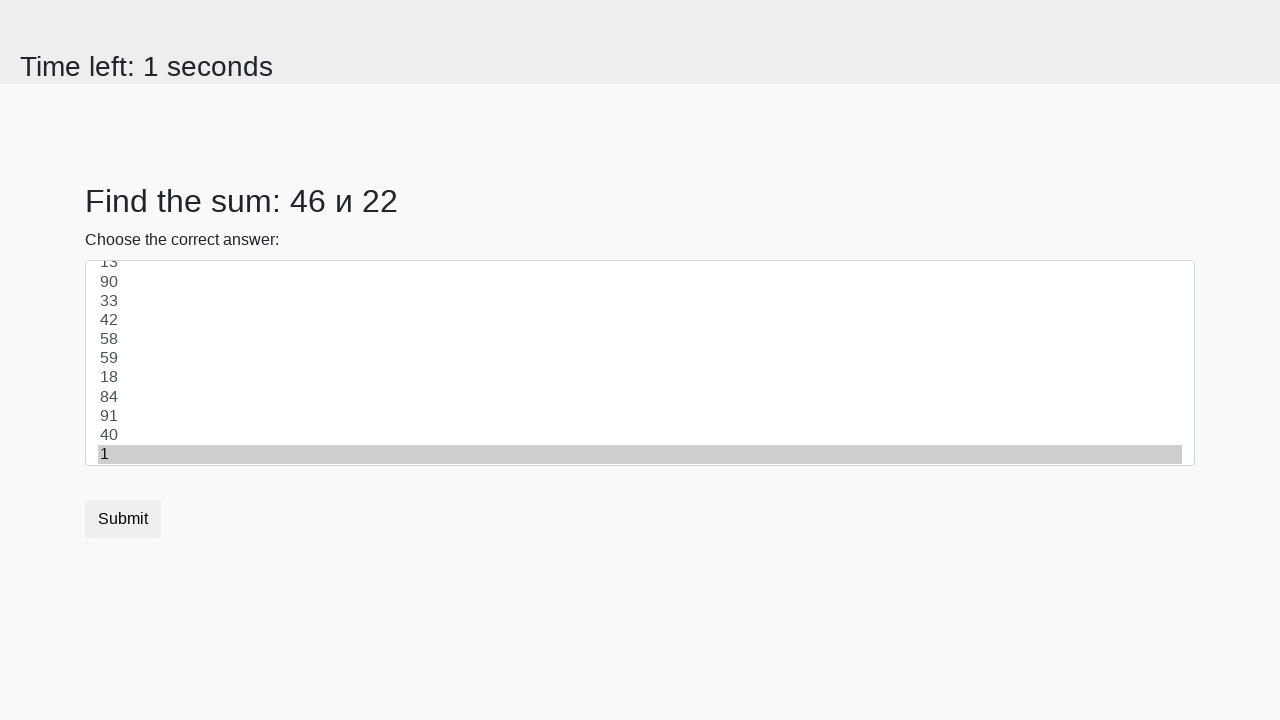